Tests a registration form by filling in first name, last name, and email fields, then submitting the form and verifying the success message

Starting URL: http://suninjuly.github.io/registration1.html

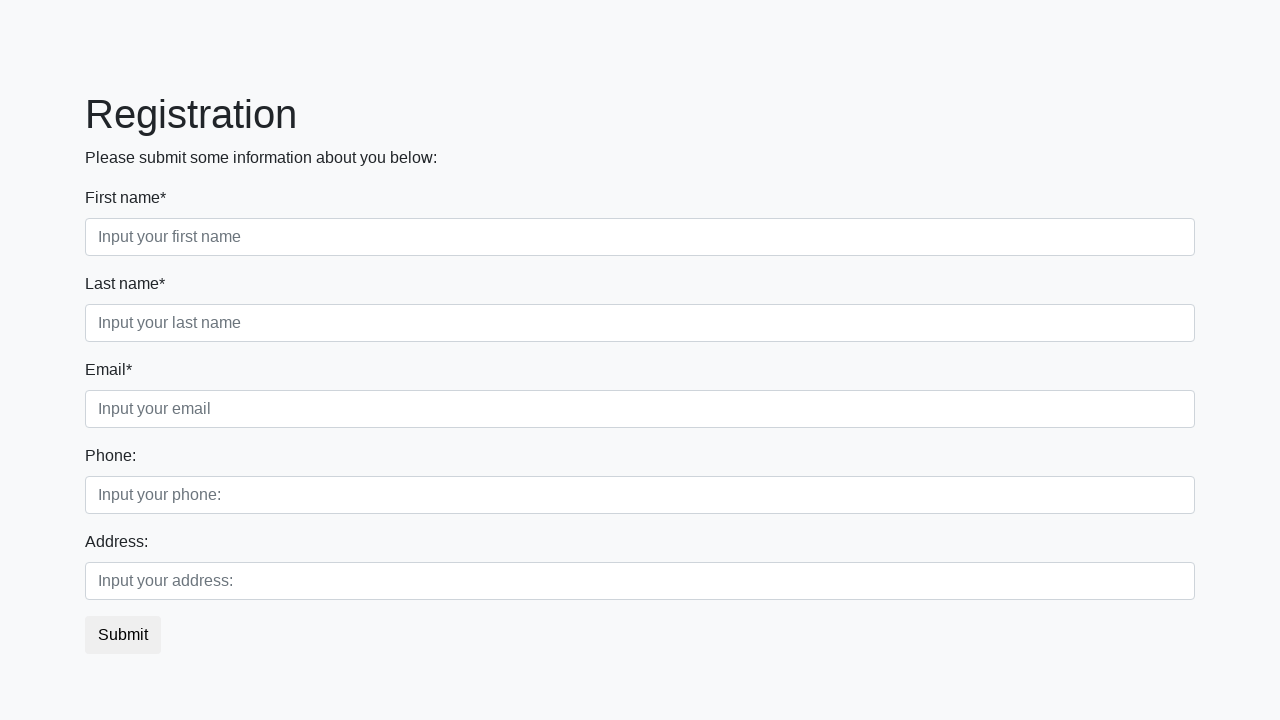

Filled first name field with 'Hello' on div:nth-child(1) input[required='']
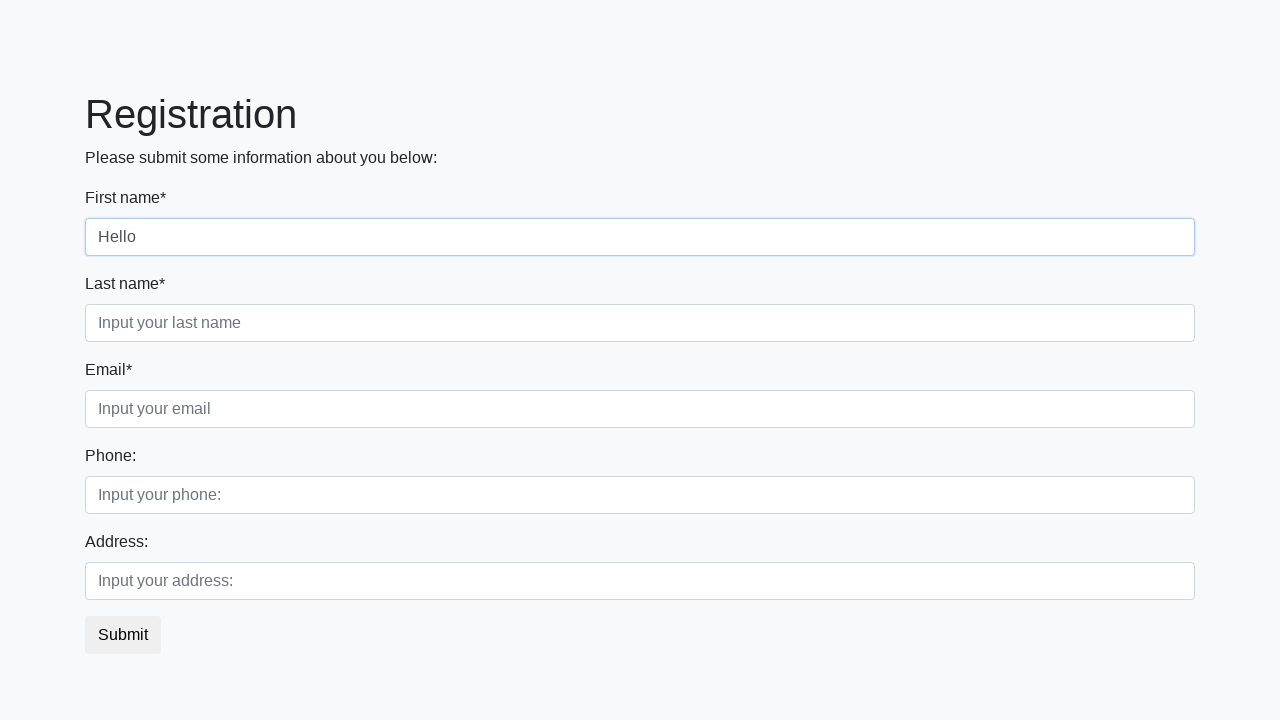

Filled last name field with 'World' on div:nth-child(2) input[required='']
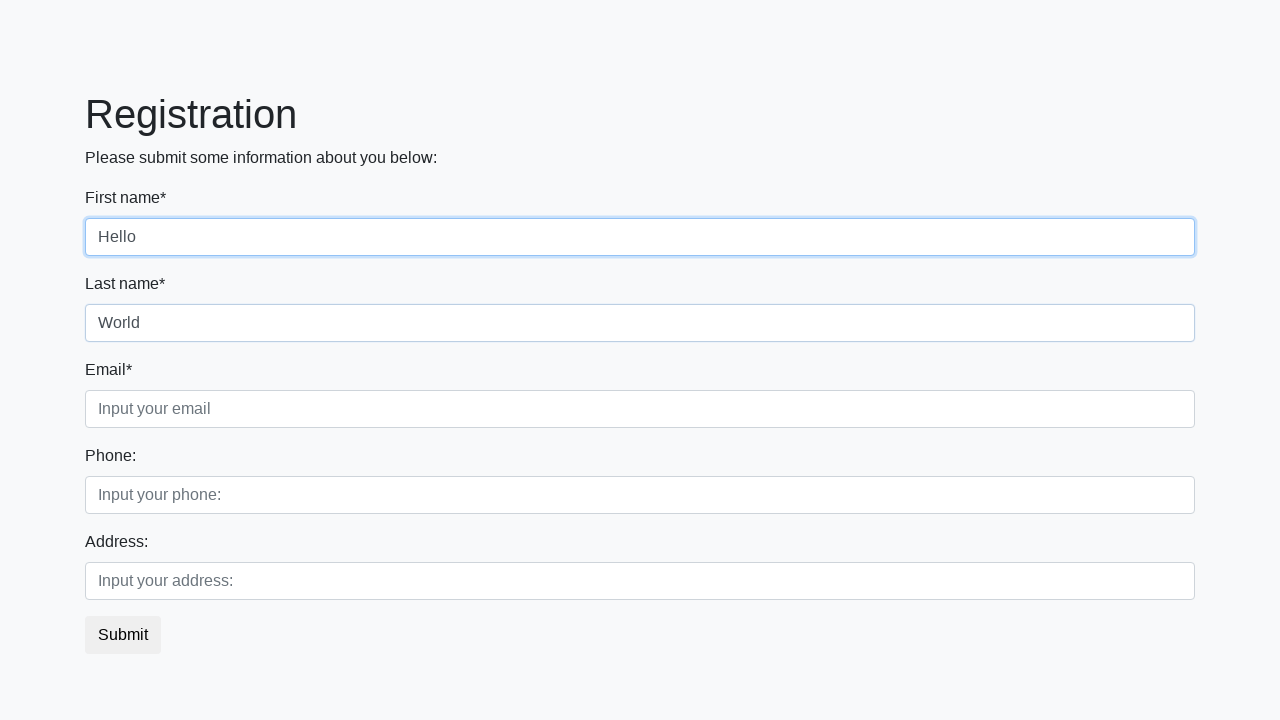

Filled email field with 'python@selenium.org' on div:nth-child(3) input[required='']
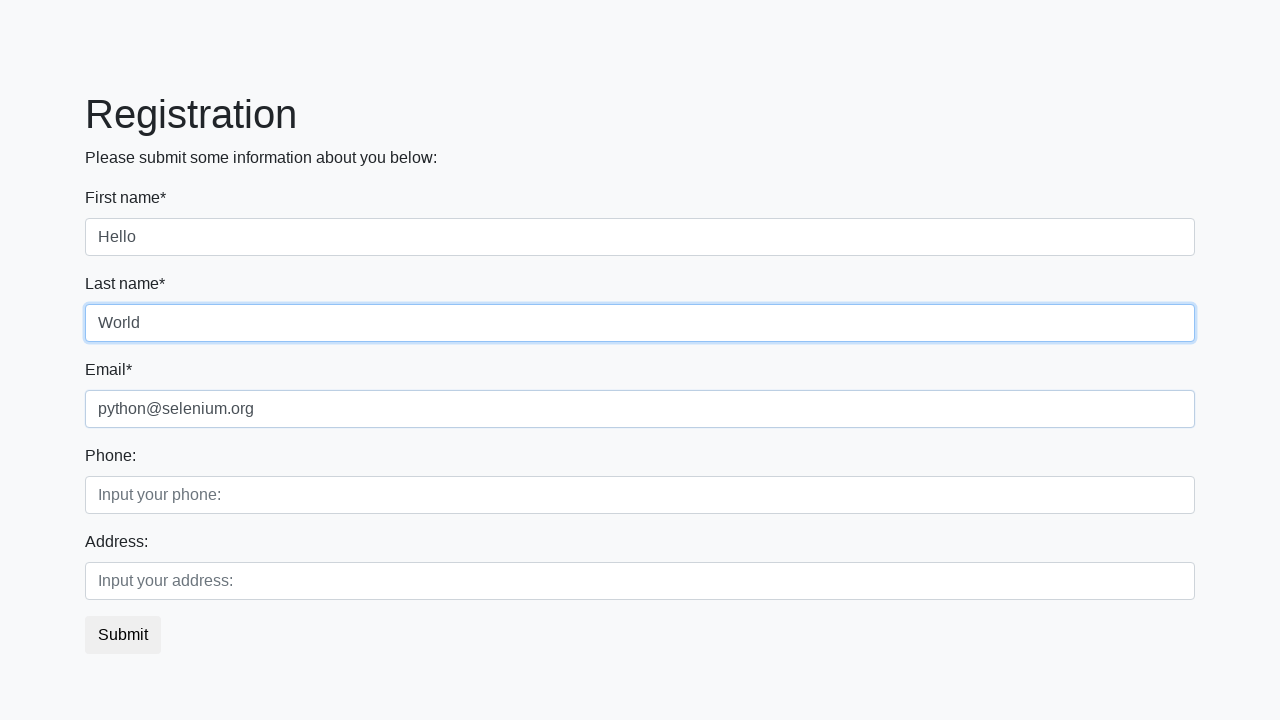

Clicked submit button to register at (123, 635) on button.btn
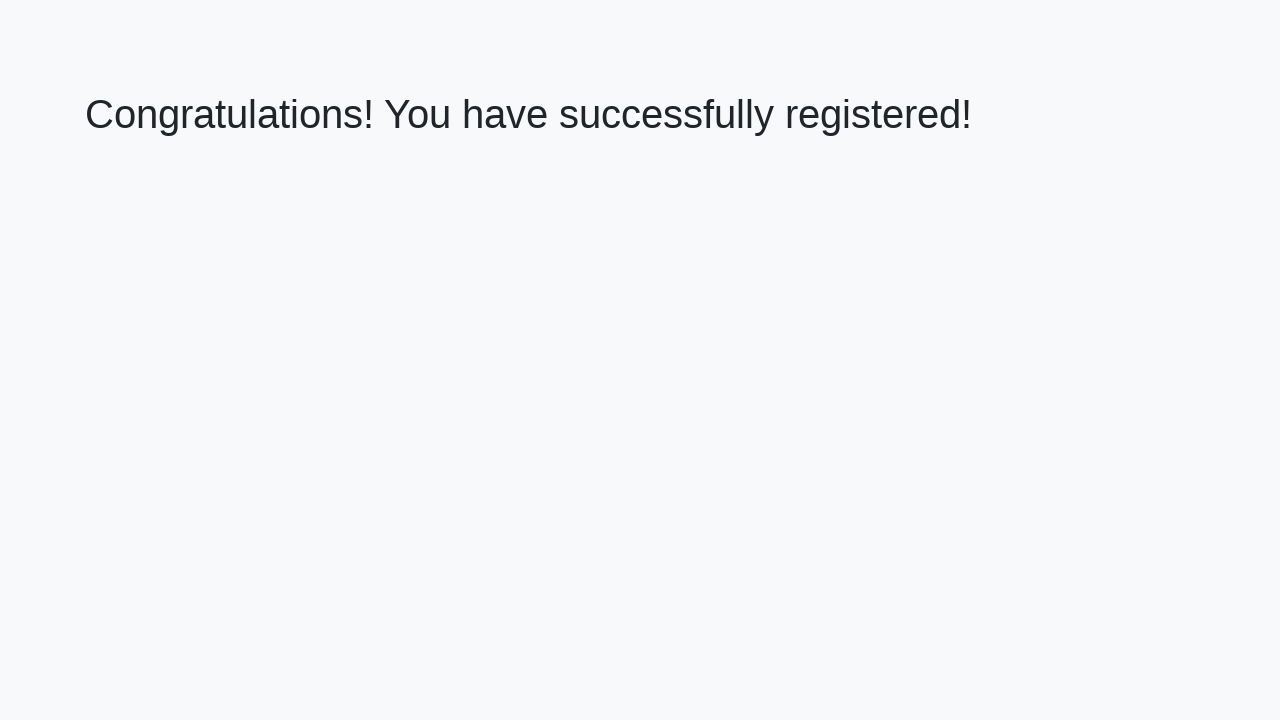

Success message appeared
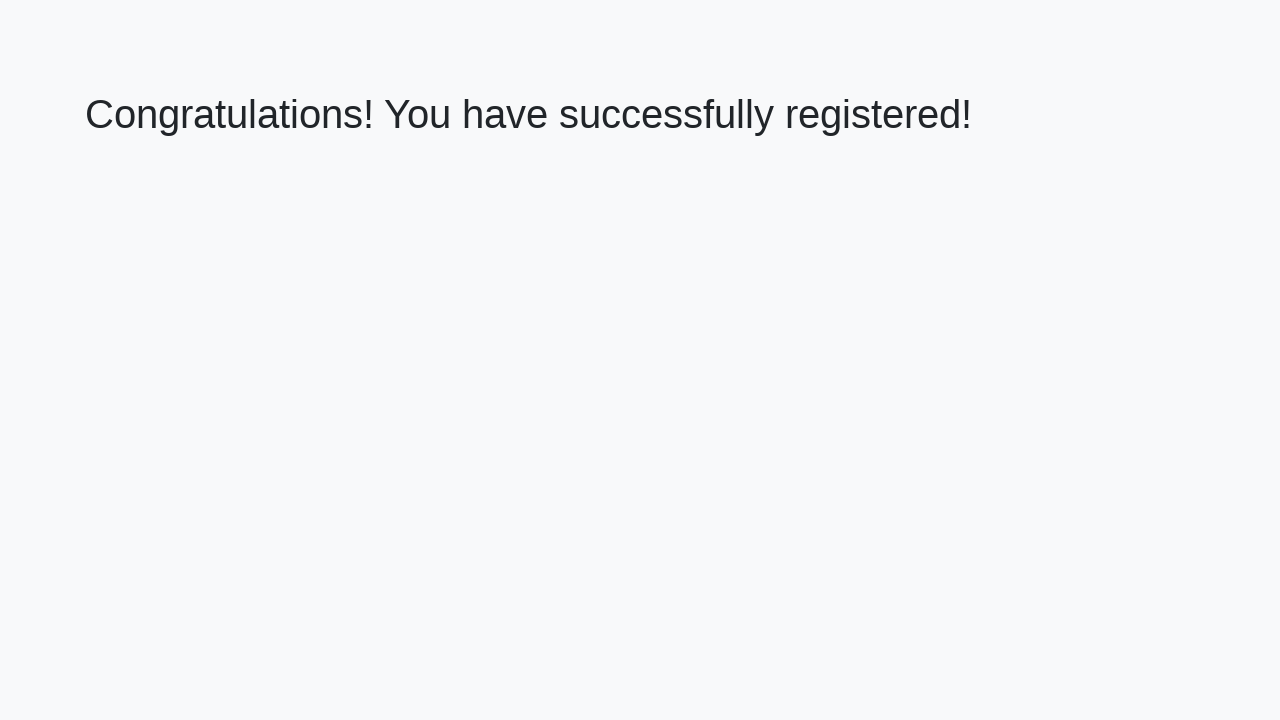

Retrieved success message text: 'Congratulations! You have successfully registered!'
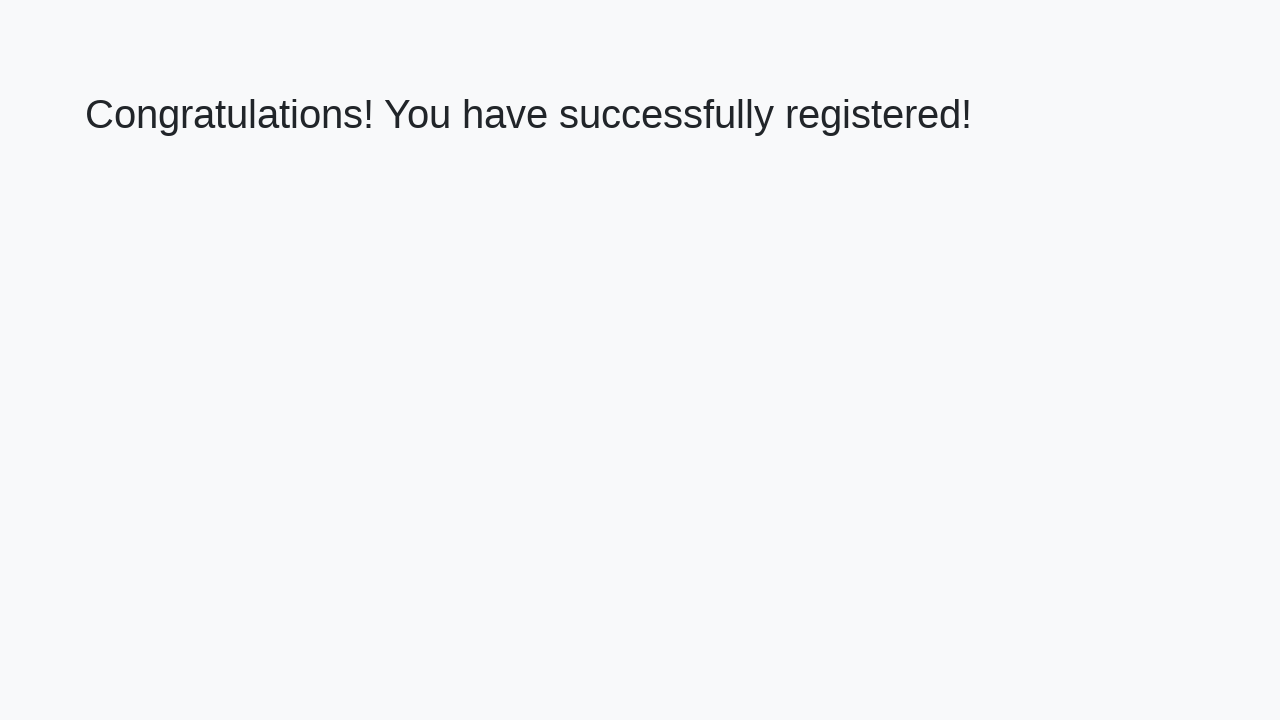

Verified success message matches expected text
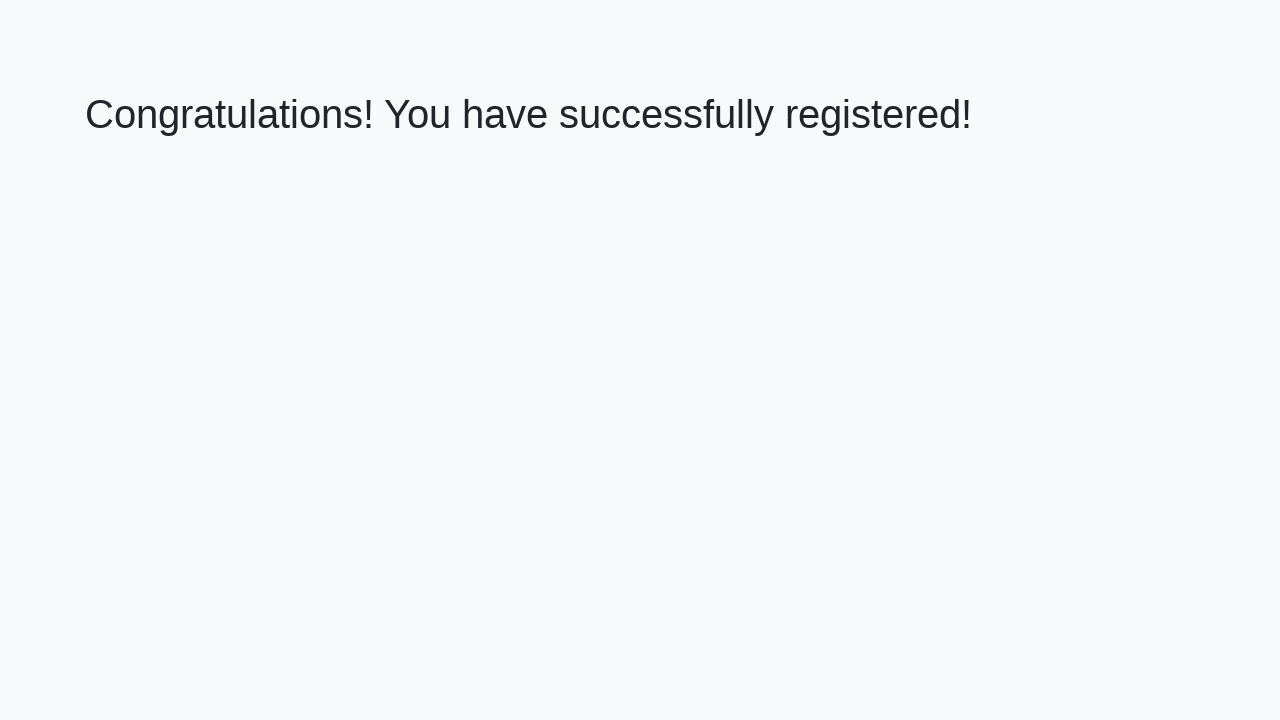

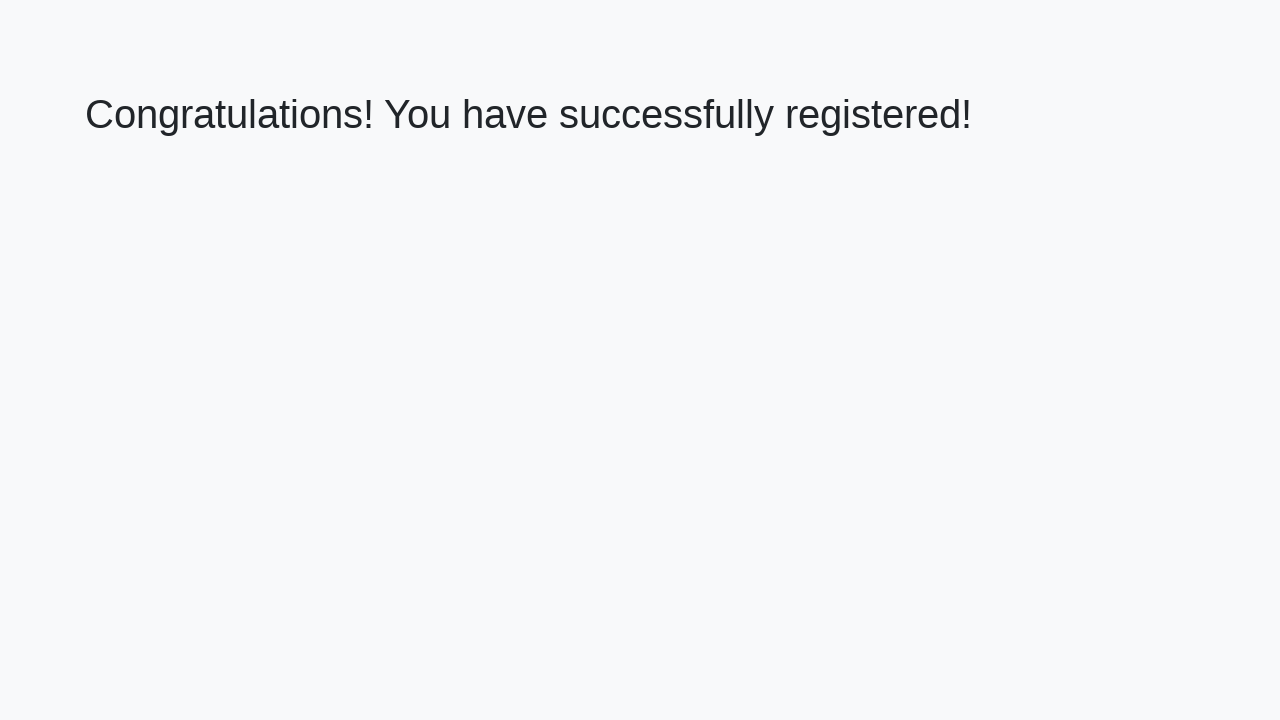